Tests deeply nested frames with multiple child frames by extracting credentials from a parent frame and filling form fields distributed across multiple sibling child frames, then submitting the form.

Starting URL: https://demoapps.qspiders.com/ui/frames/nestedWithMultiple?sublist=3

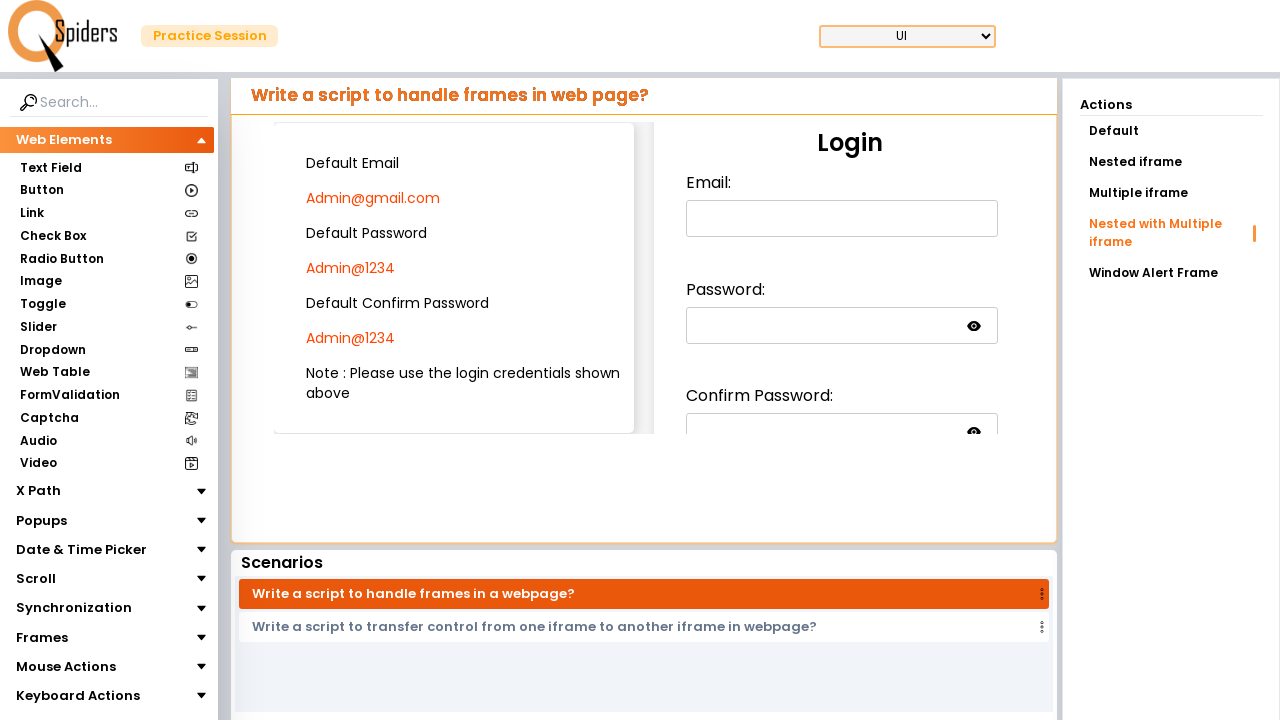

Waited 3 seconds for page to fully load
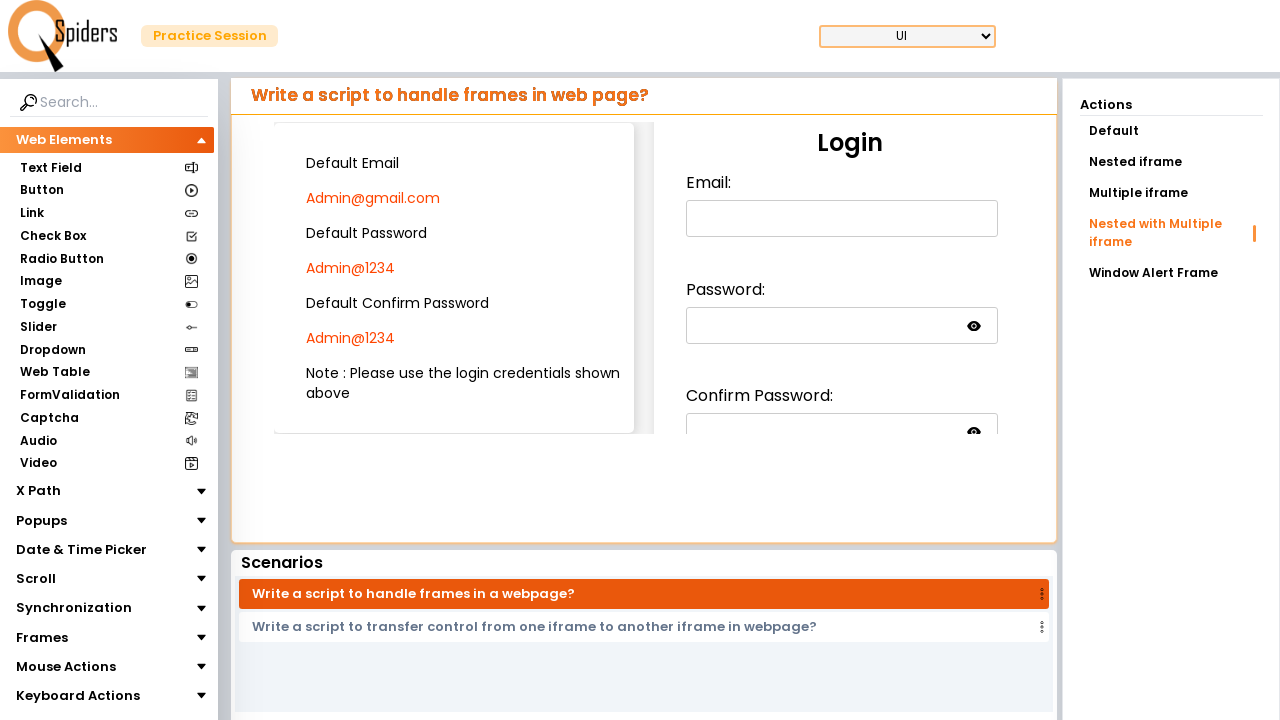

Located and accessed the outer iframe
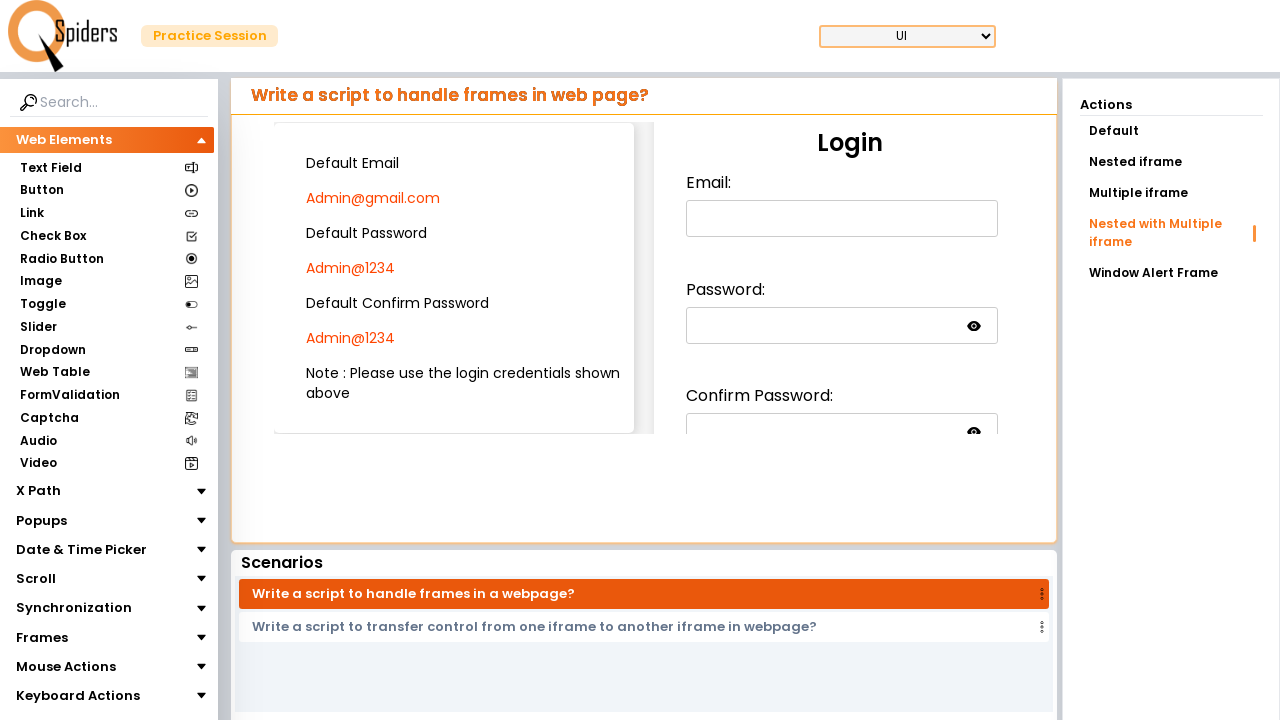

Extracted email credential from outer frame
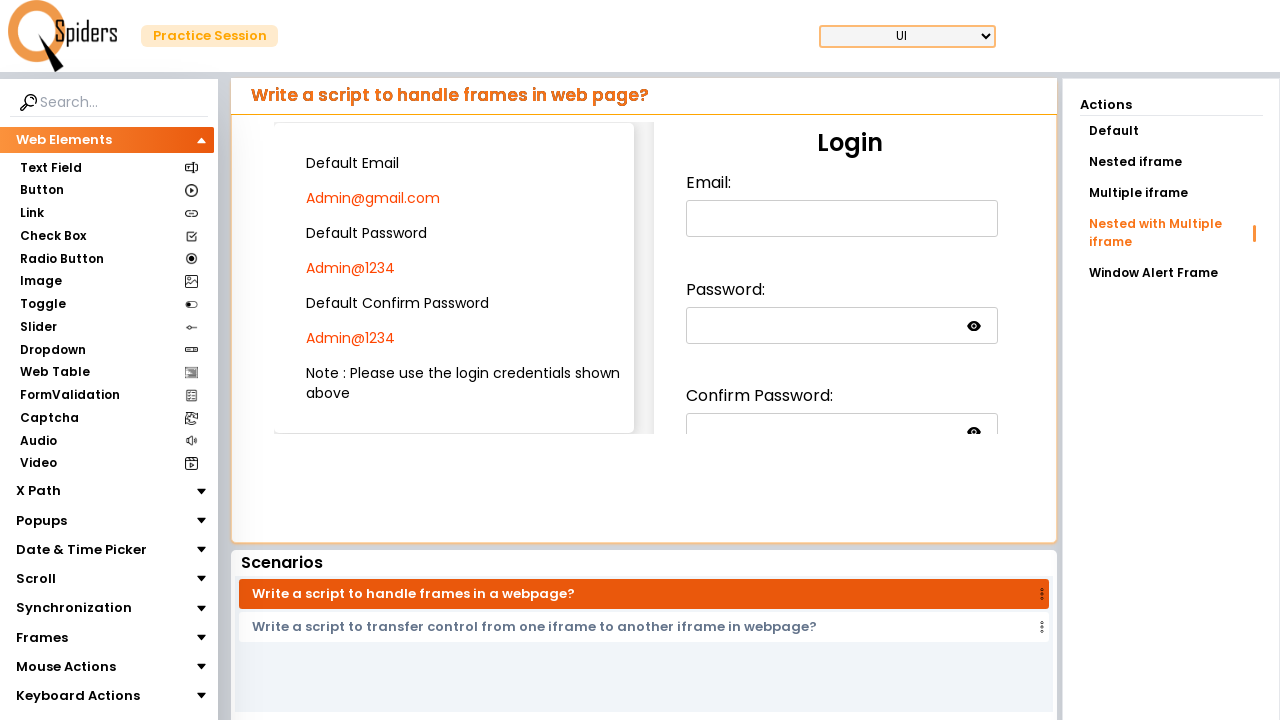

Extracted password credential from outer frame
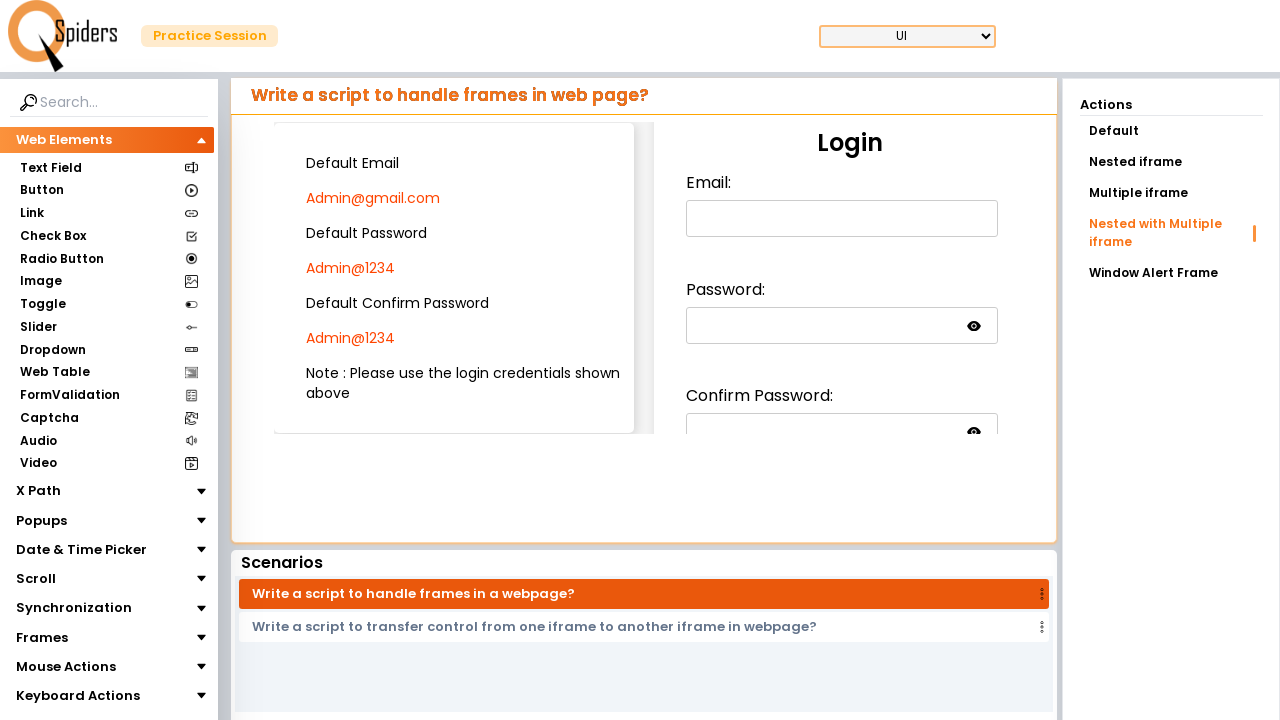

Extracted confirm password credential from outer frame
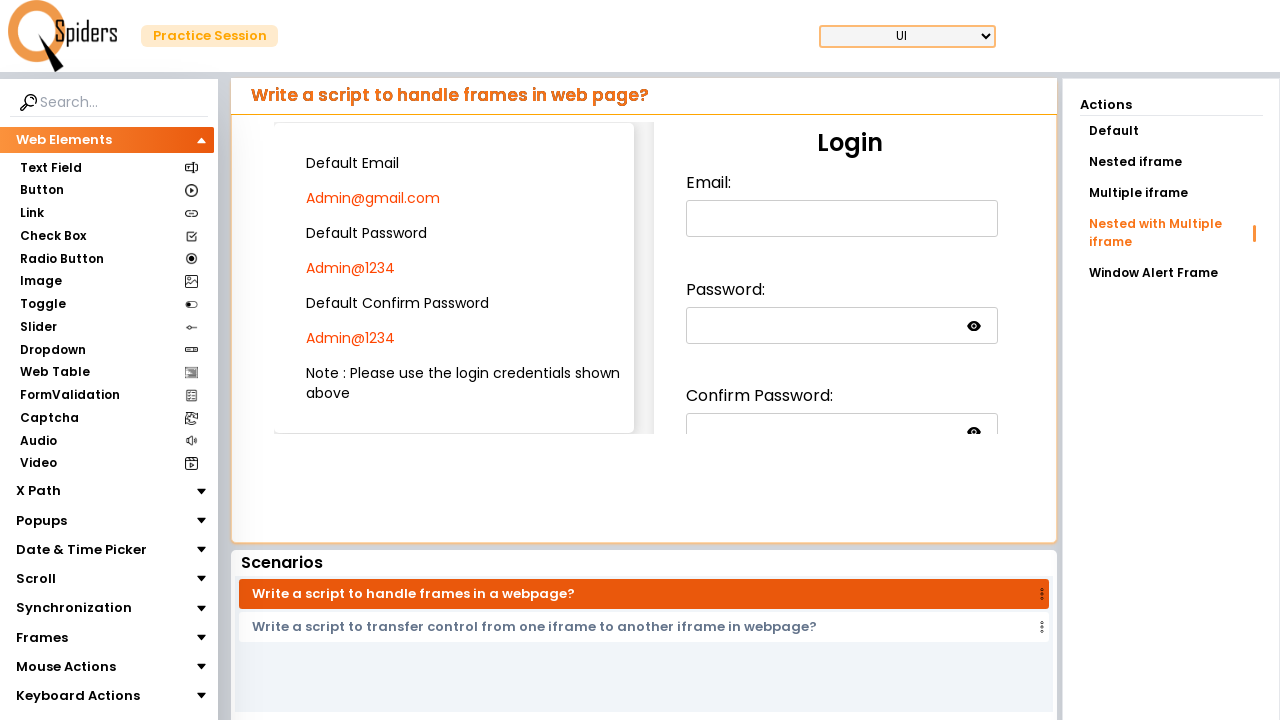

Located the first child frame within outer frame
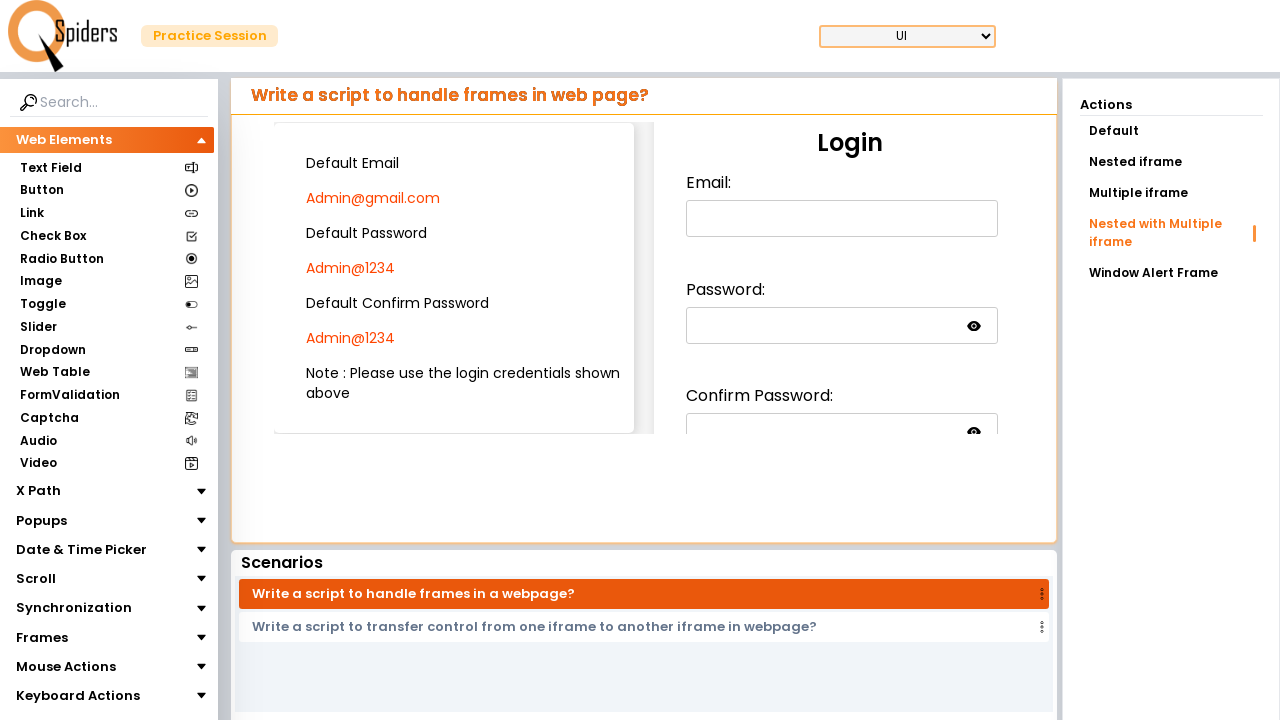

Located the email nested frame
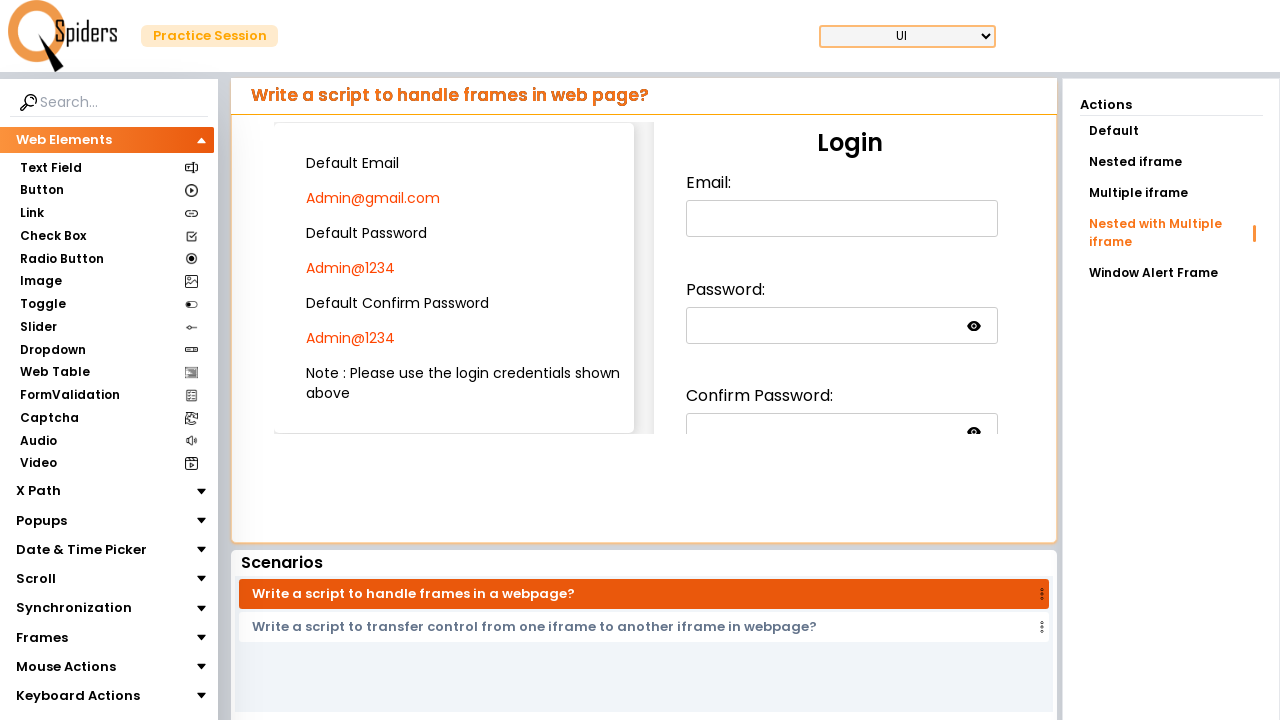

Filled email field in nested email frame on iframe >> nth=0 >> internal:control=enter-frame >> iframe >> nth=0 >> internal:c
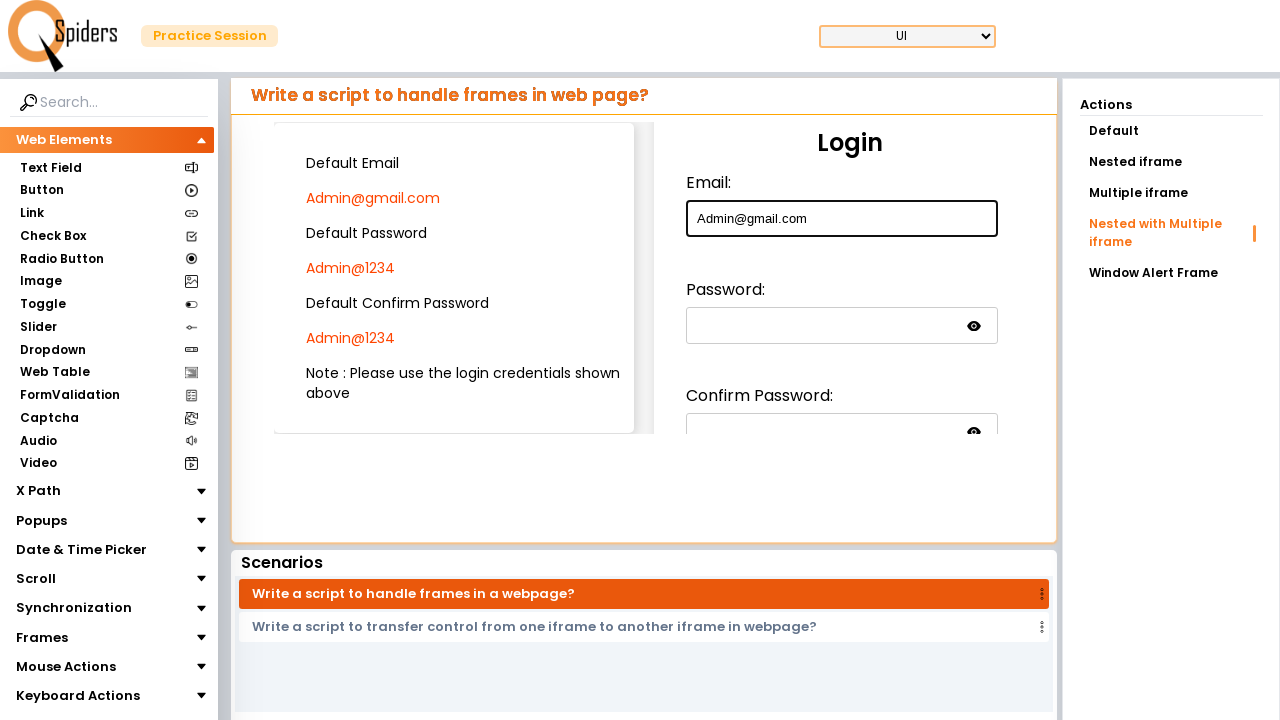

Located the password nested frame
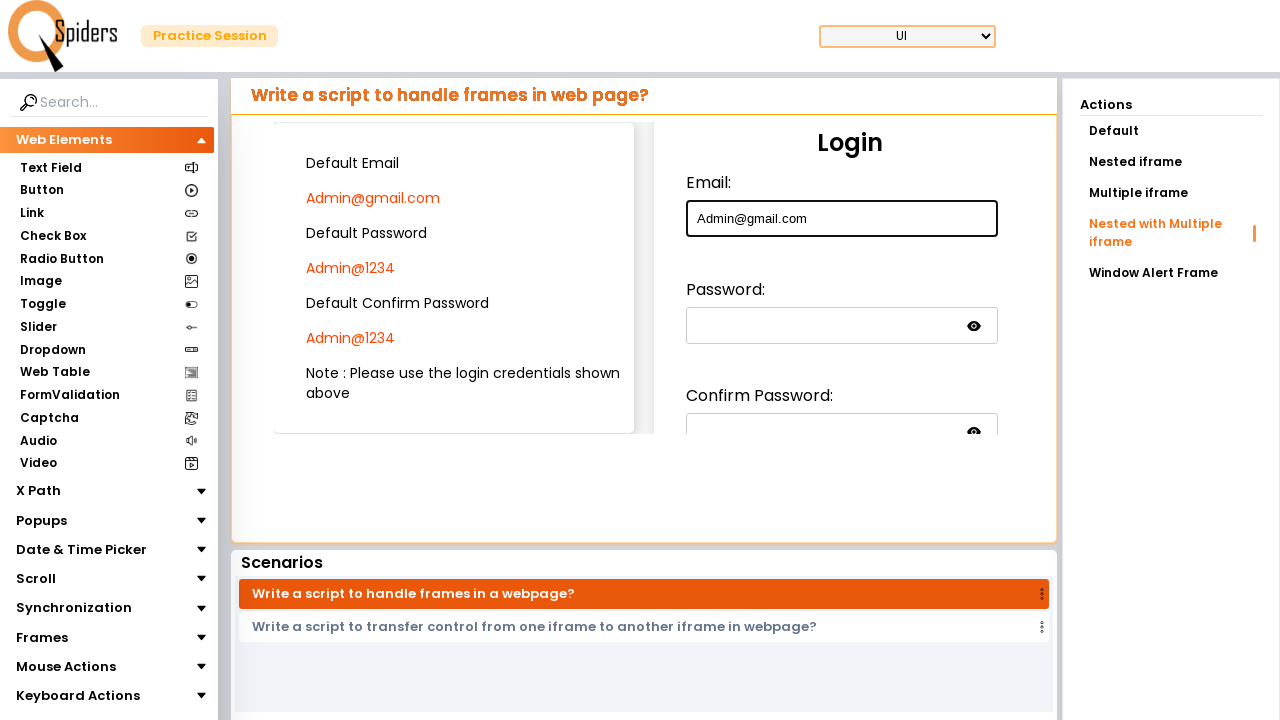

Filled password field in nested password frame on iframe >> nth=0 >> internal:control=enter-frame >> iframe >> nth=0 >> internal:c
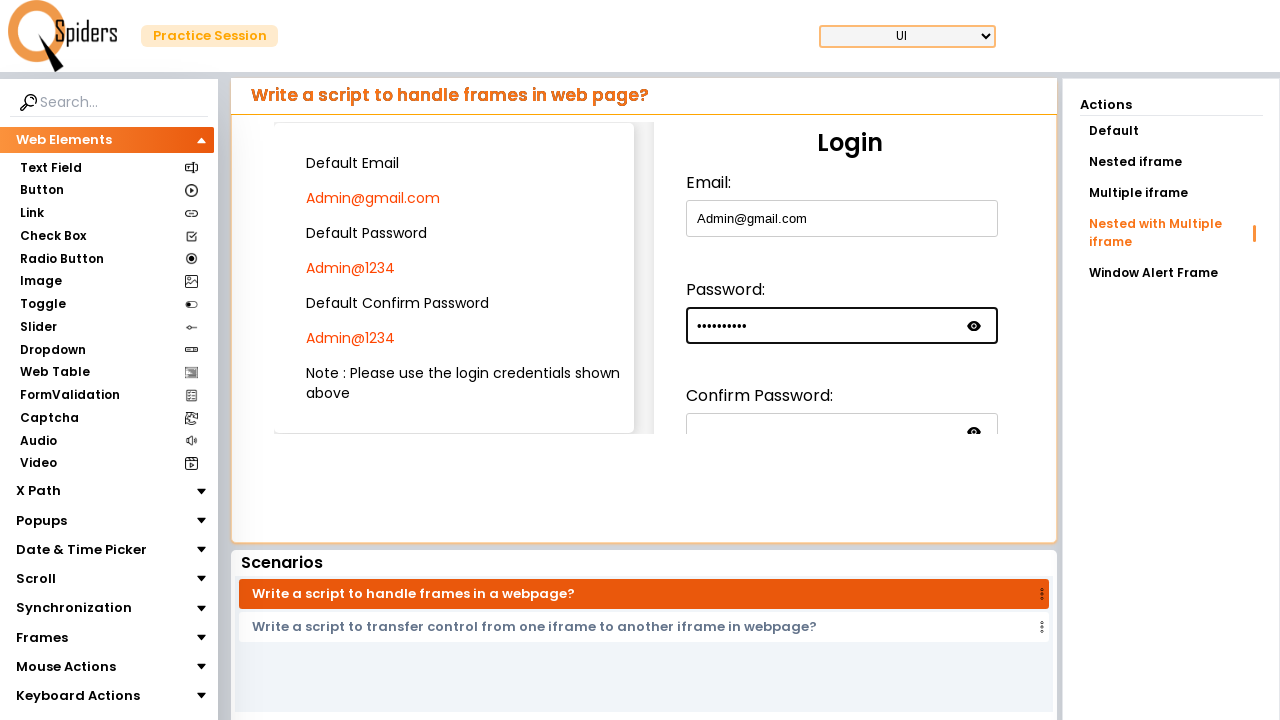

Located the confirm password nested frame
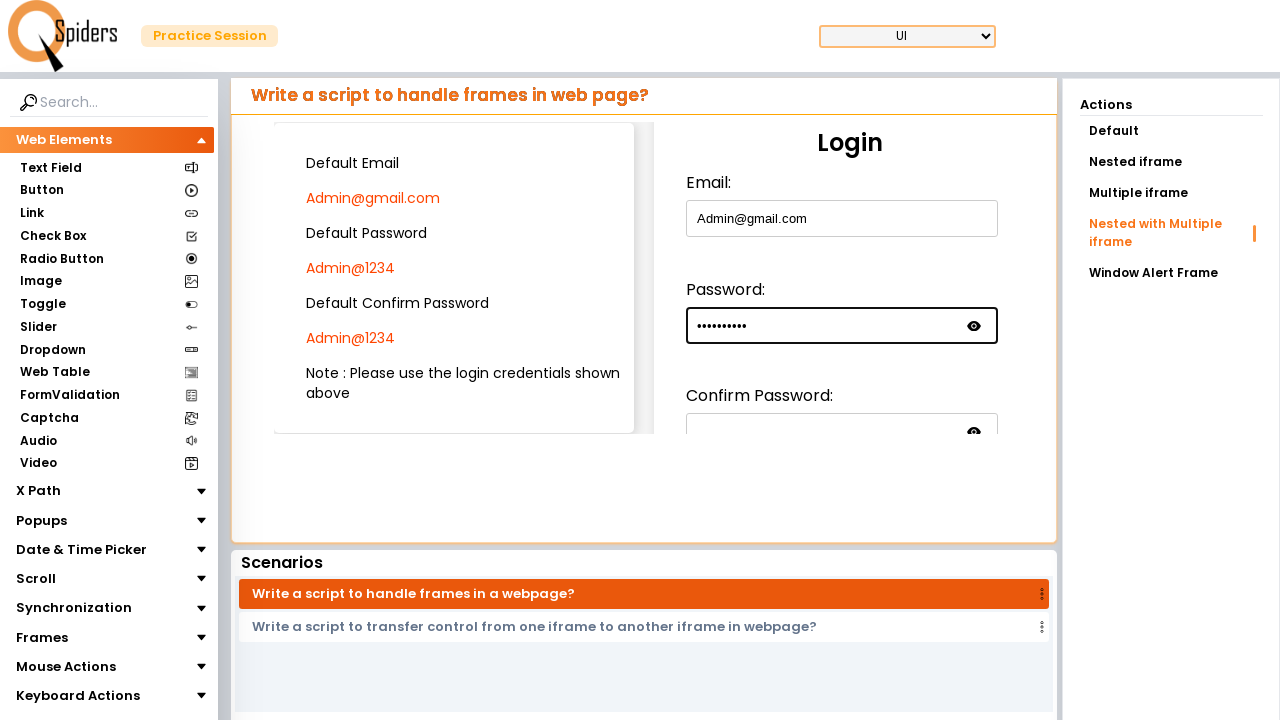

Filled confirm password field in nested confirm frame on iframe >> nth=0 >> internal:control=enter-frame >> iframe >> nth=0 >> internal:c
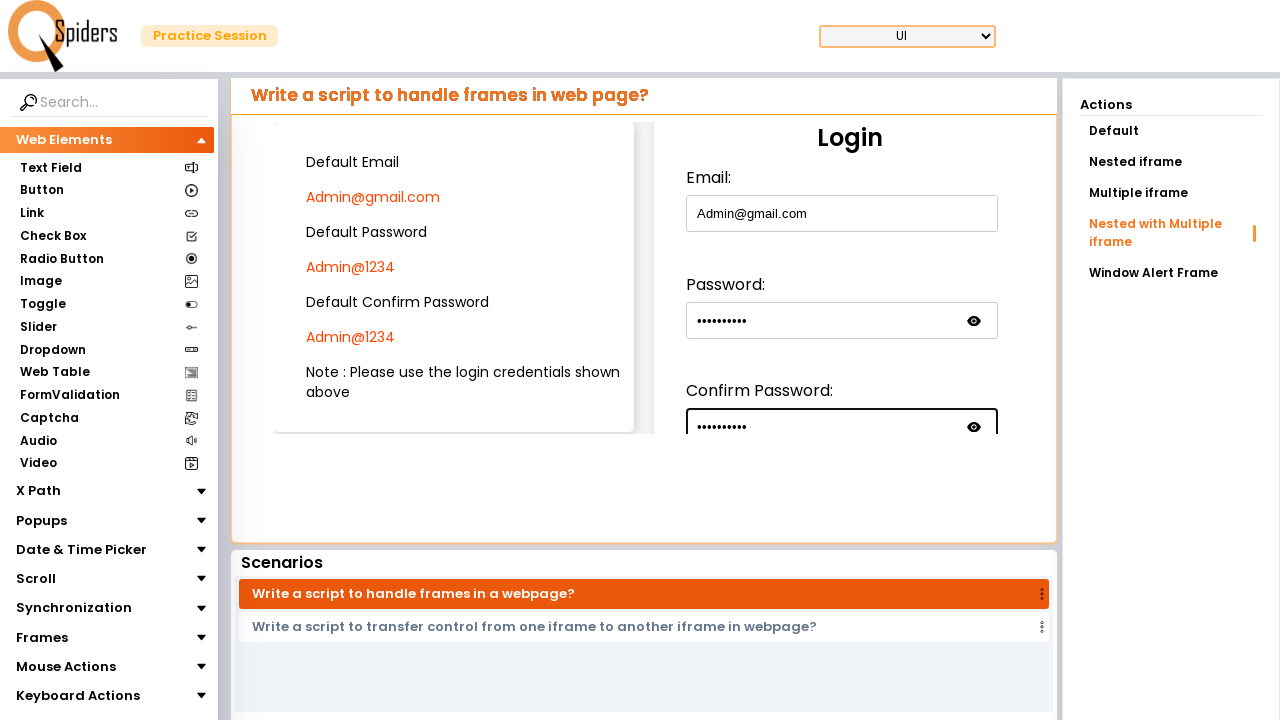

Located the submit button nested frame
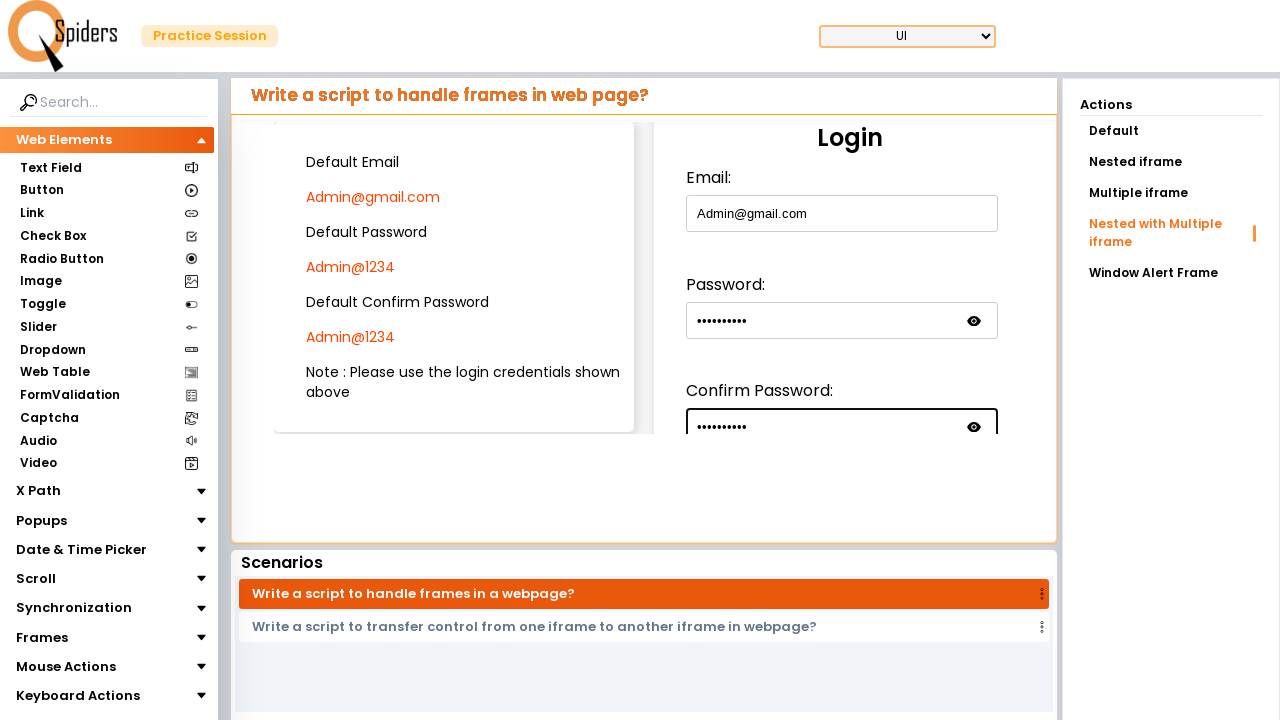

Clicked submit button to submit form across nested frames at (726, 355) on iframe >> nth=0 >> internal:control=enter-frame >> iframe >> nth=0 >> internal:c
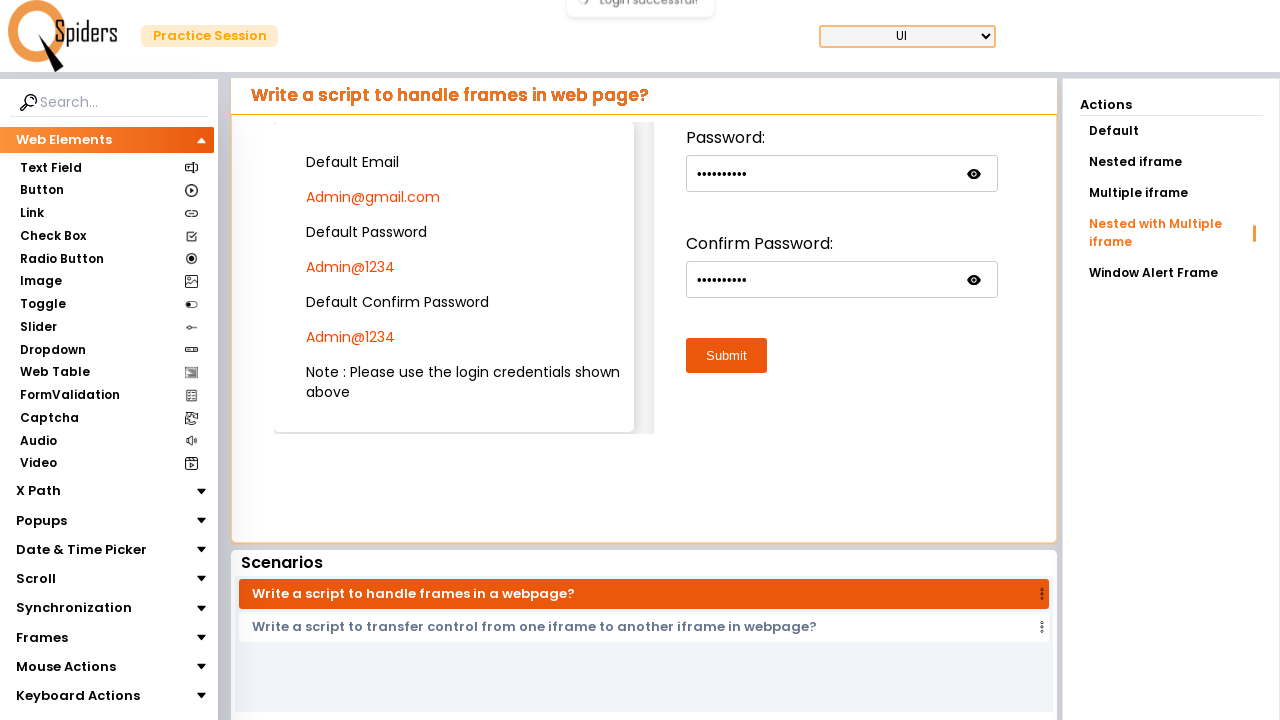

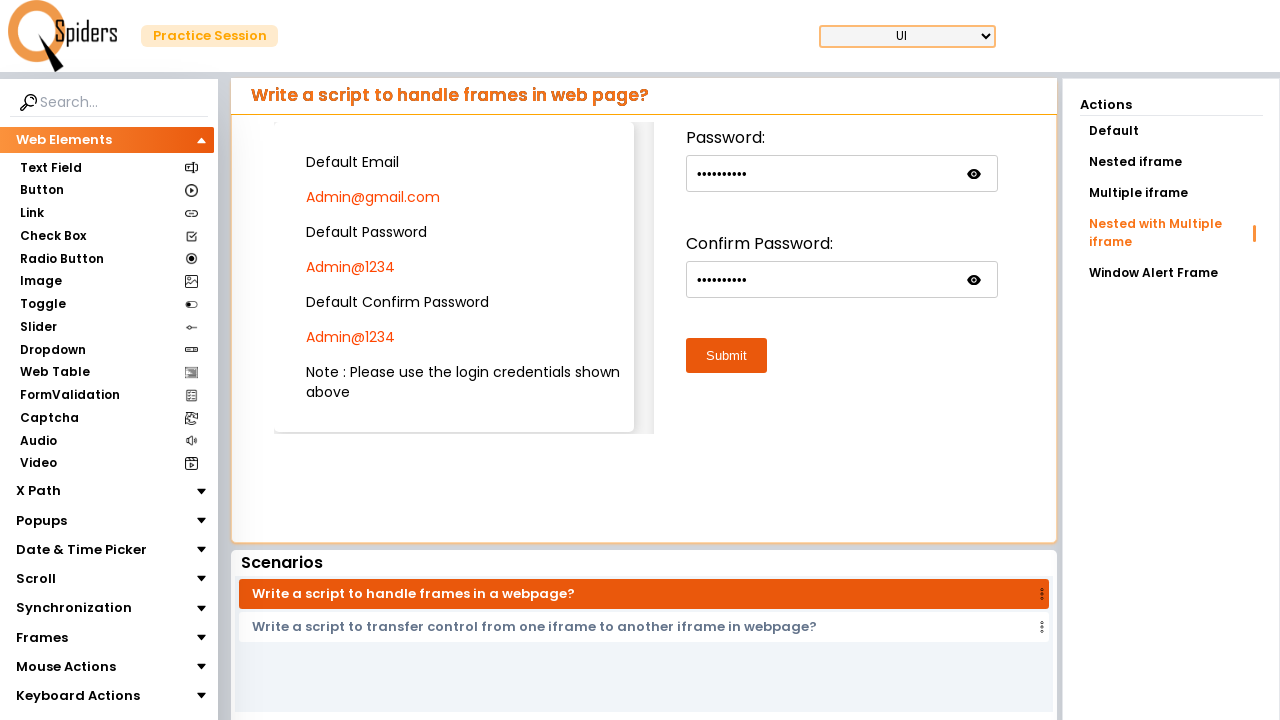